Performs a right-click (context click) action on a textarea element in a web form

Starting URL: https://www.selenium.dev/selenium/web/web-form.html

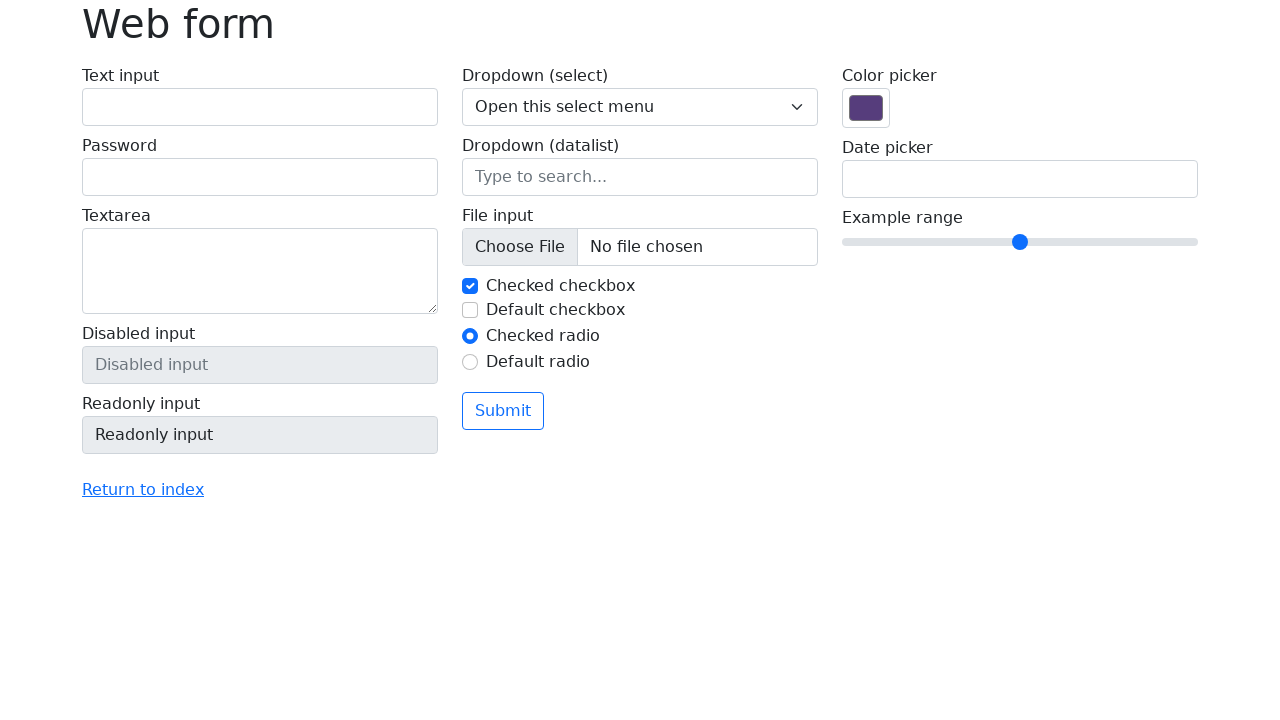

Located textarea element with class 'form-control'
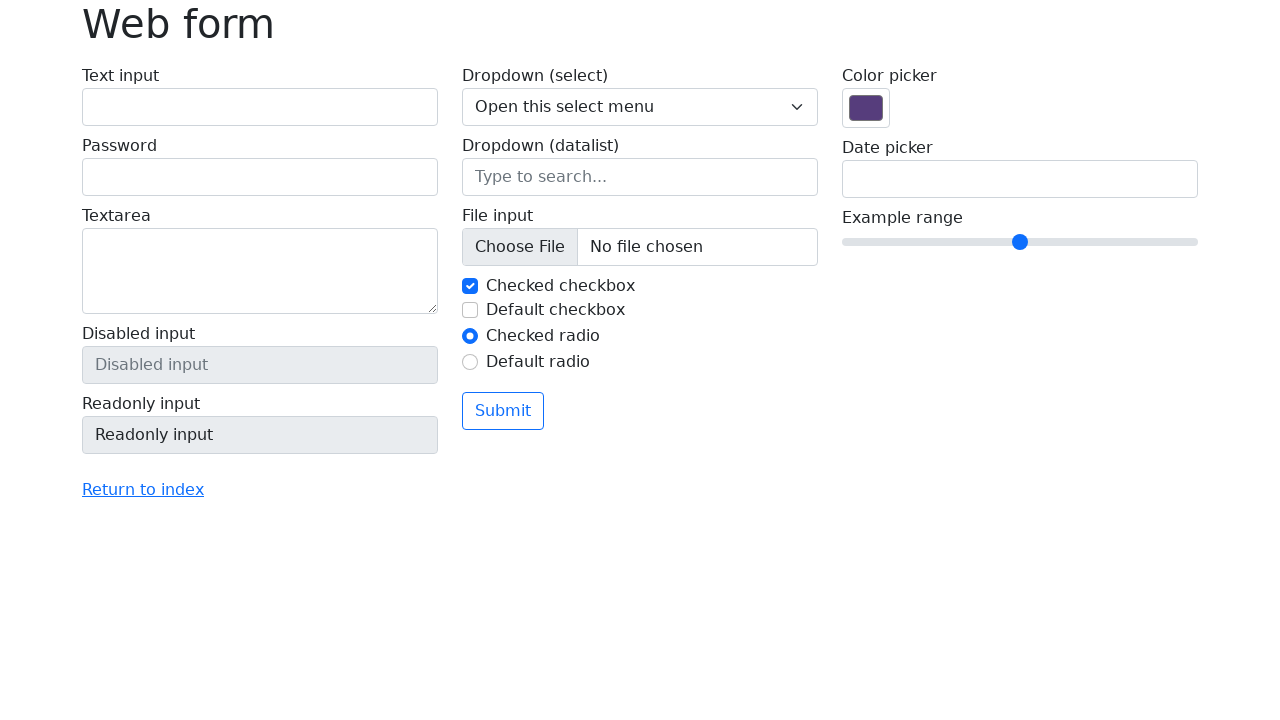

Performed right-click (context click) on textarea element at (260, 271) on xpath=//textarea[@class='form-control']
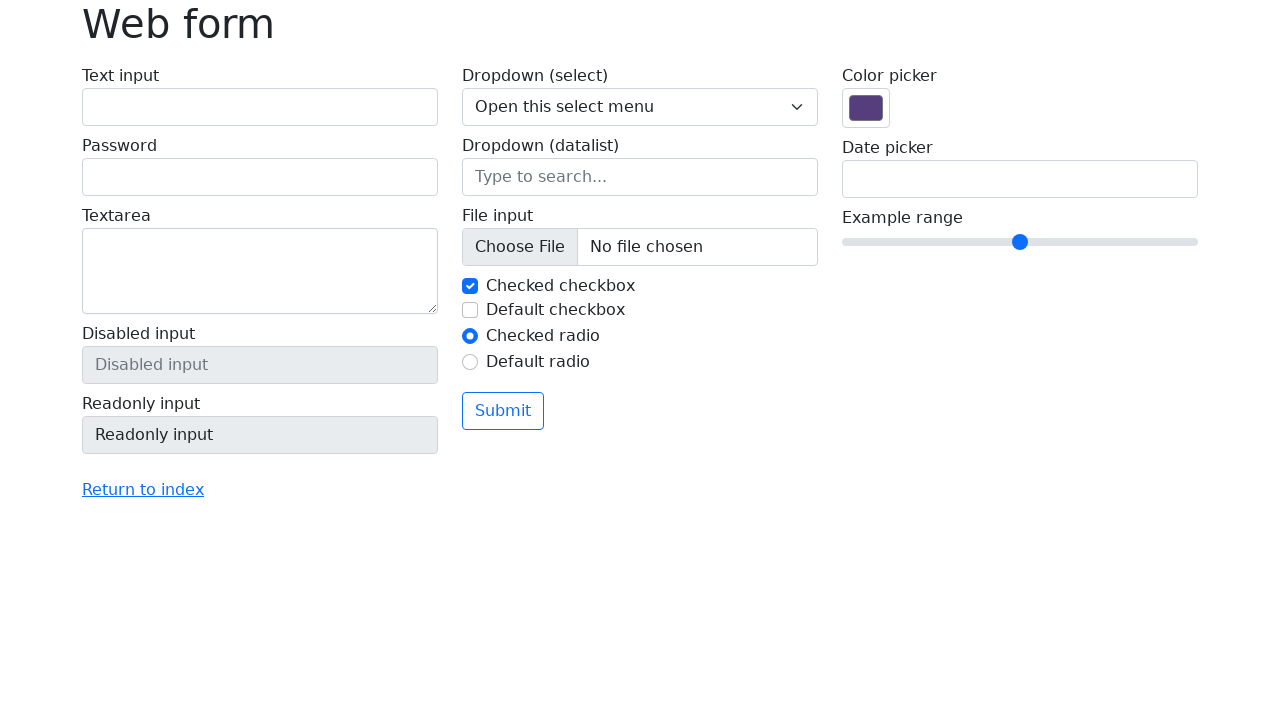

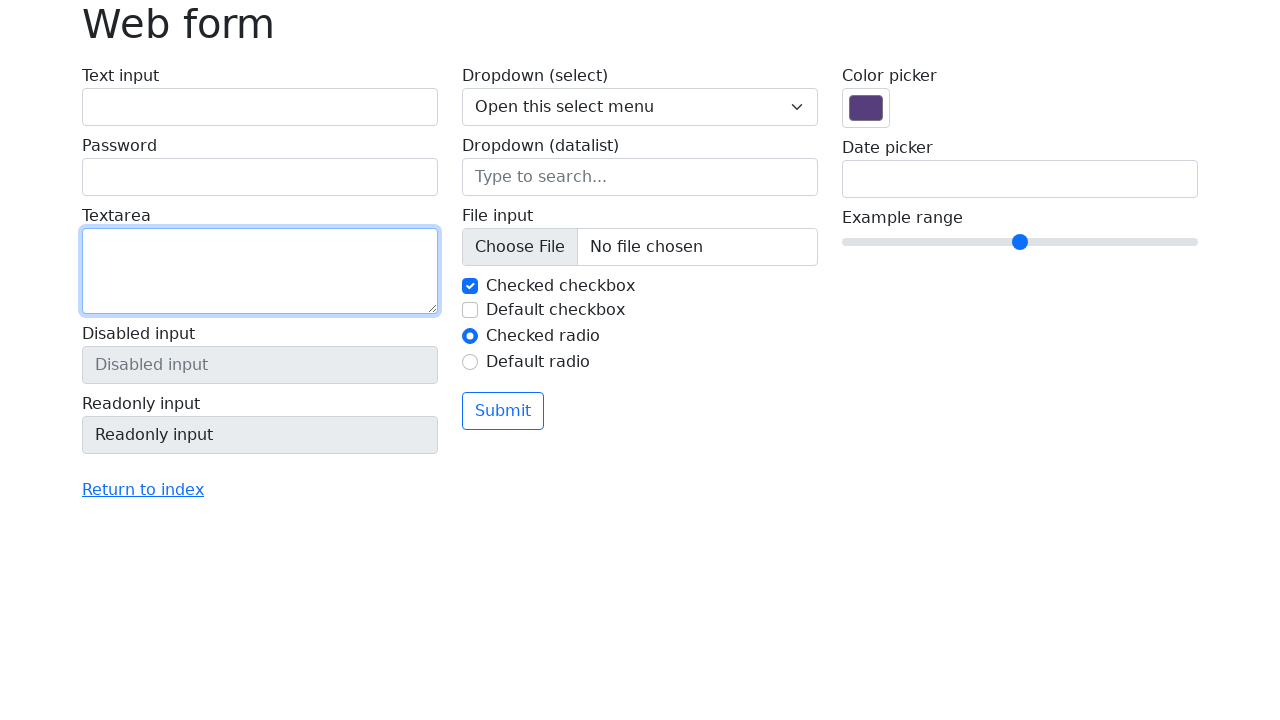